Tests basic browser navigation by opening SauceLabs website and then navigating to YouTube, demonstrating the navigate.to() functionality.

Starting URL: https://saucelabs.com/

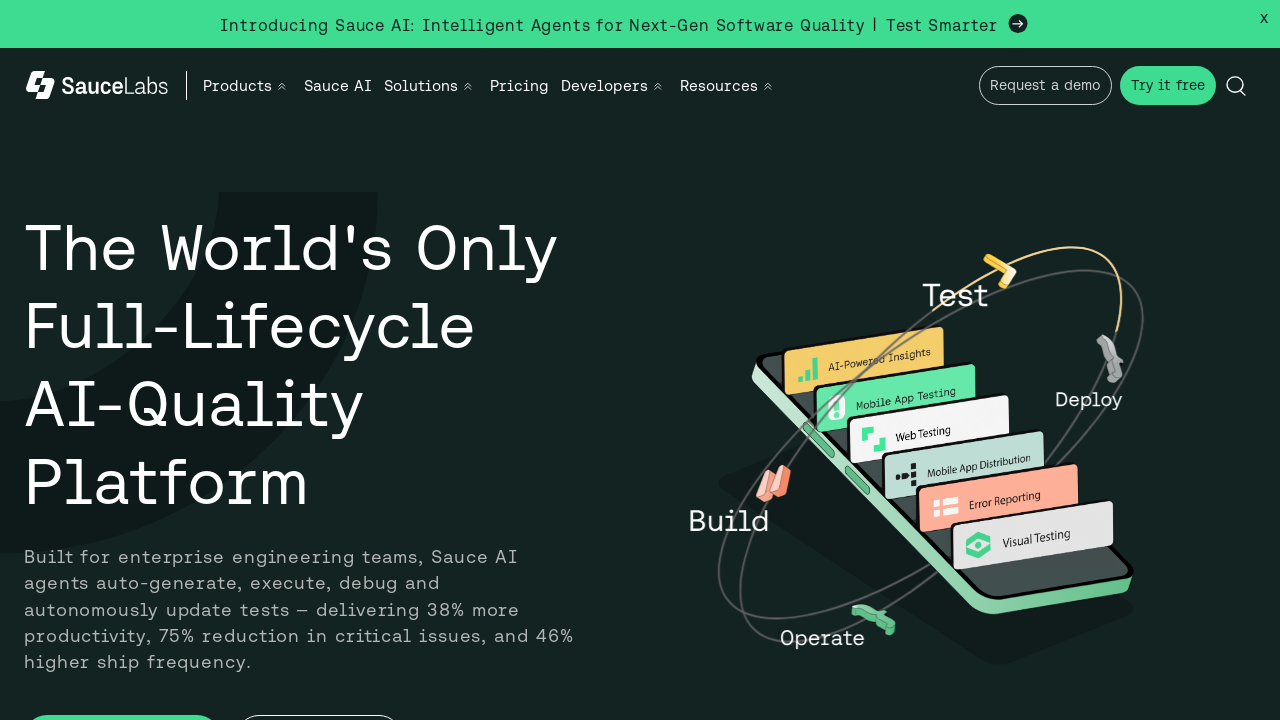

Navigated to YouTube from SauceLabs website
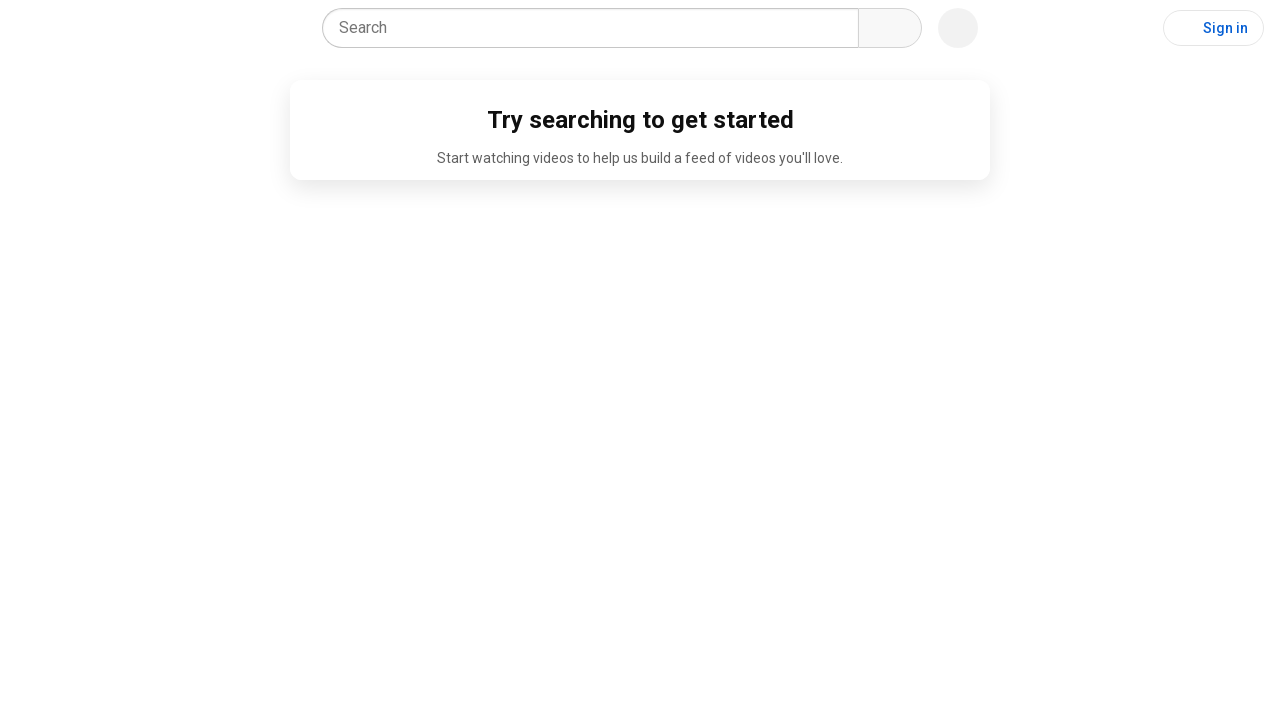

YouTube page loaded and DOM content parsed
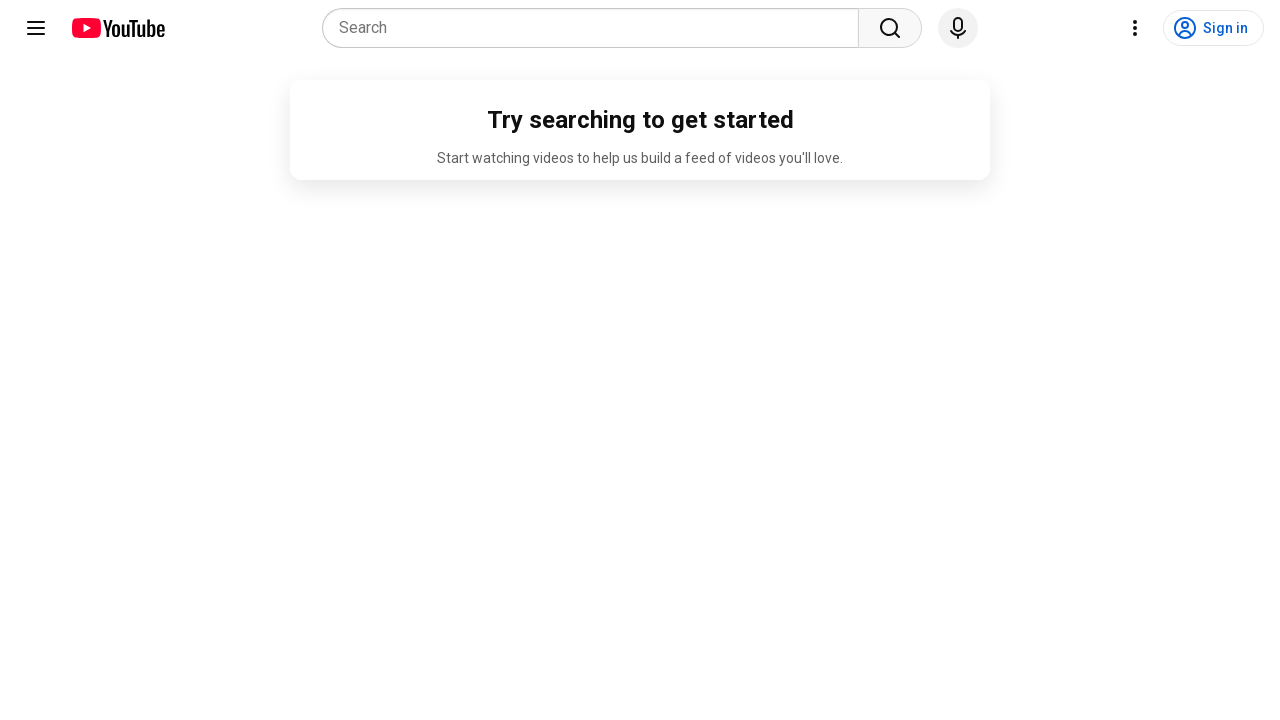

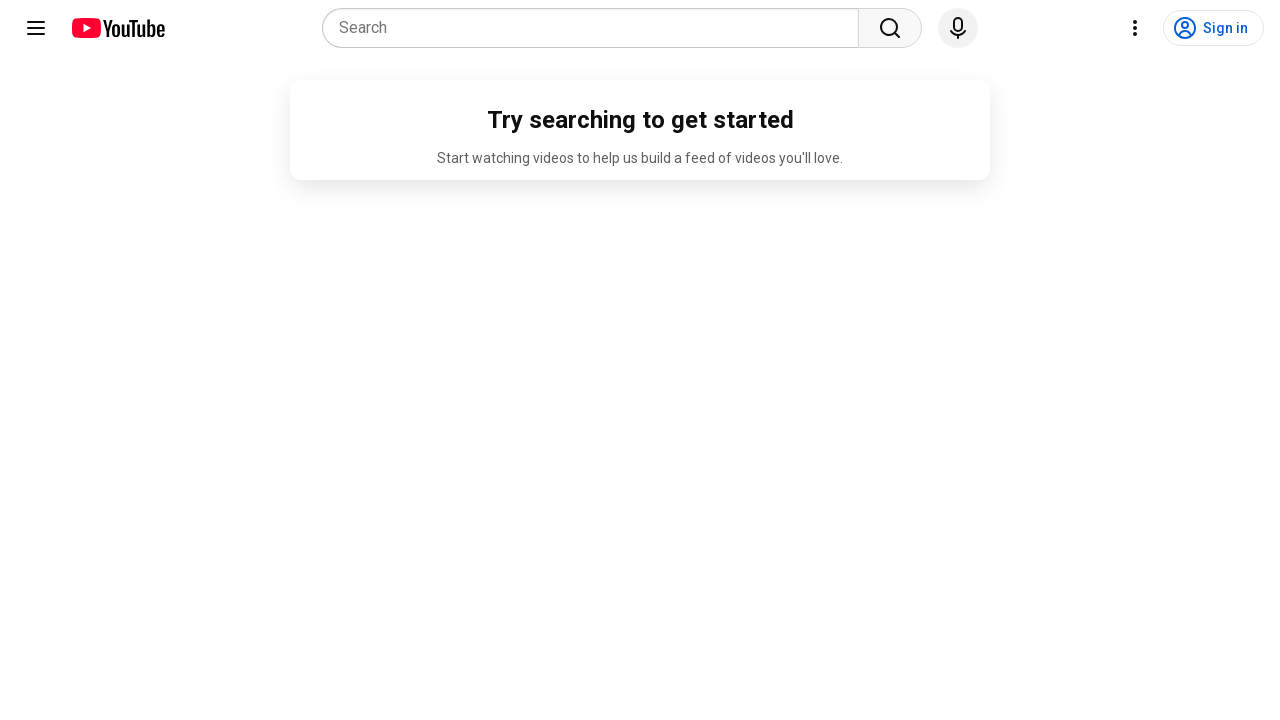